Tests filtering to display only completed items

Starting URL: https://demo.playwright.dev/todomvc

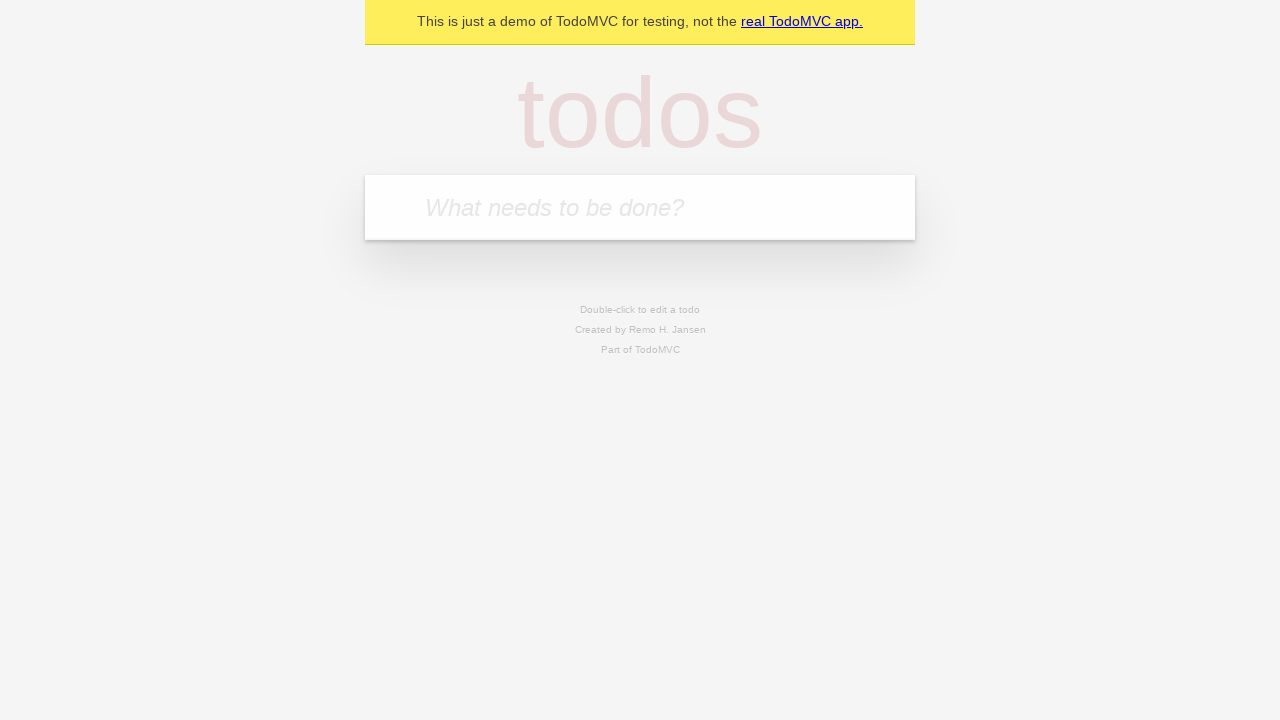

Filled todo input with 'buy some cheese' on internal:attr=[placeholder="What needs to be done?"i]
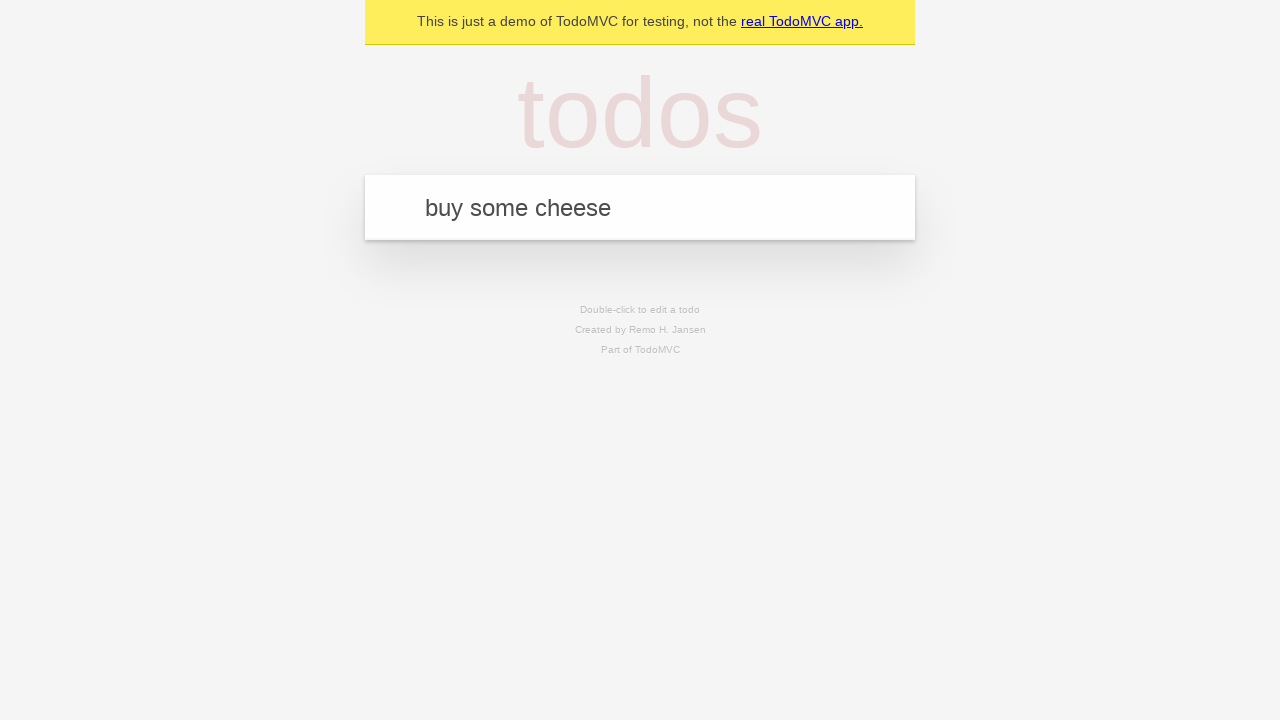

Pressed Enter to create first todo on internal:attr=[placeholder="What needs to be done?"i]
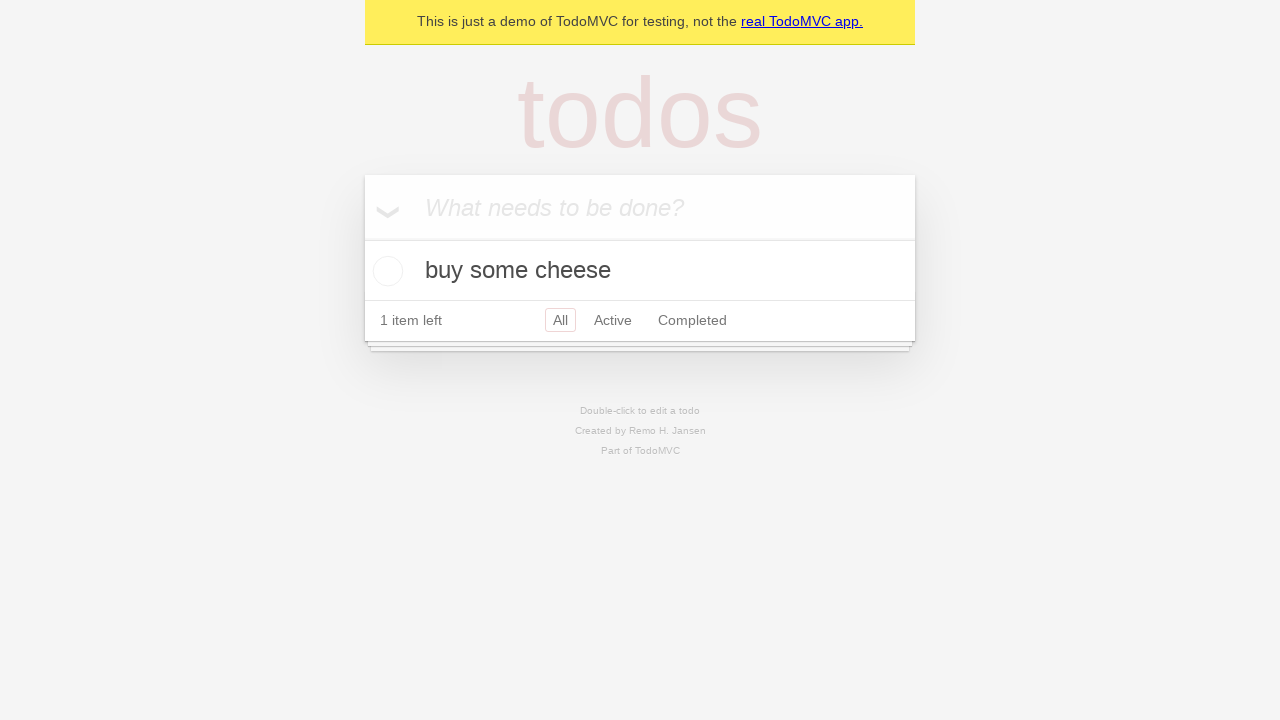

Filled todo input with 'feed the cat' on internal:attr=[placeholder="What needs to be done?"i]
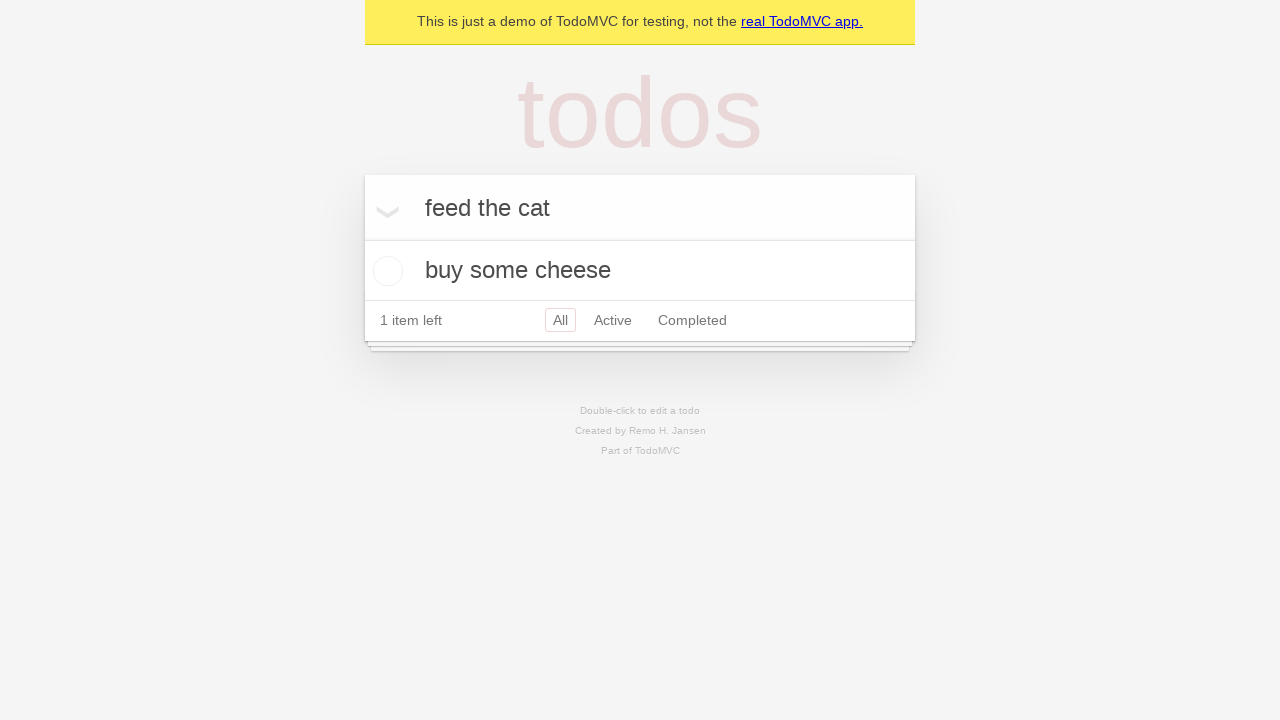

Pressed Enter to create second todo on internal:attr=[placeholder="What needs to be done?"i]
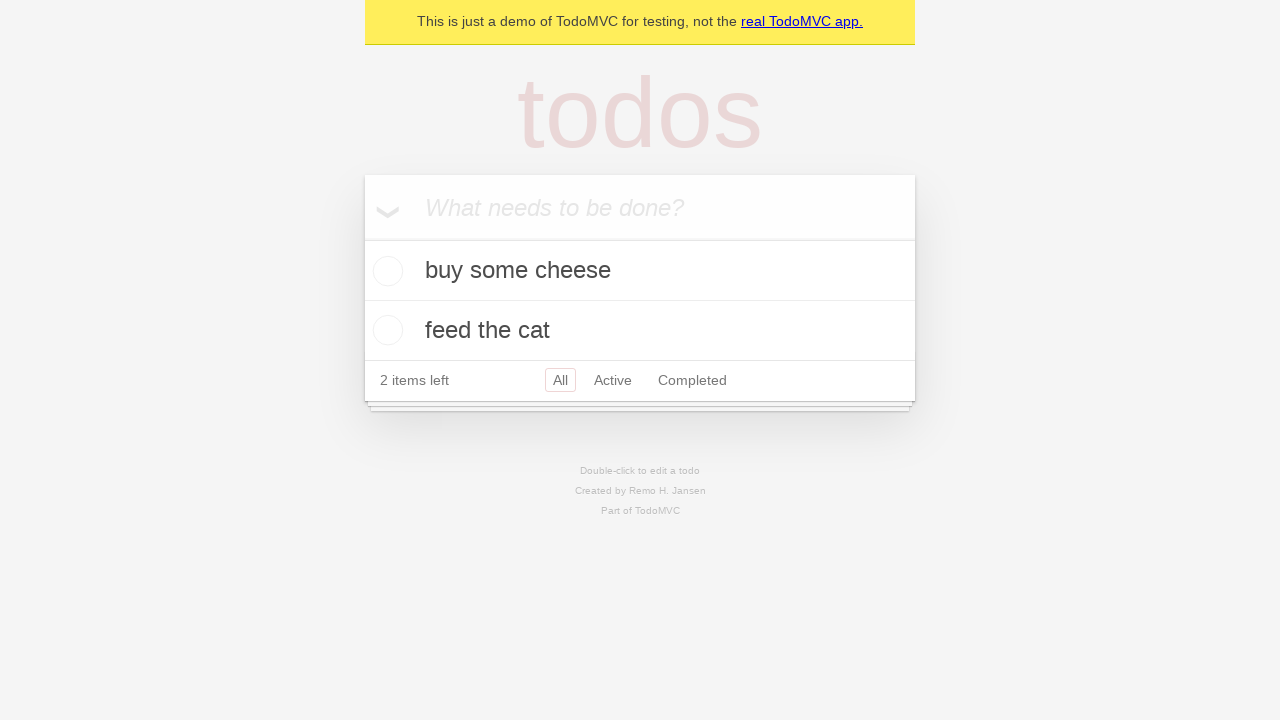

Filled todo input with 'book a doctors appointment' on internal:attr=[placeholder="What needs to be done?"i]
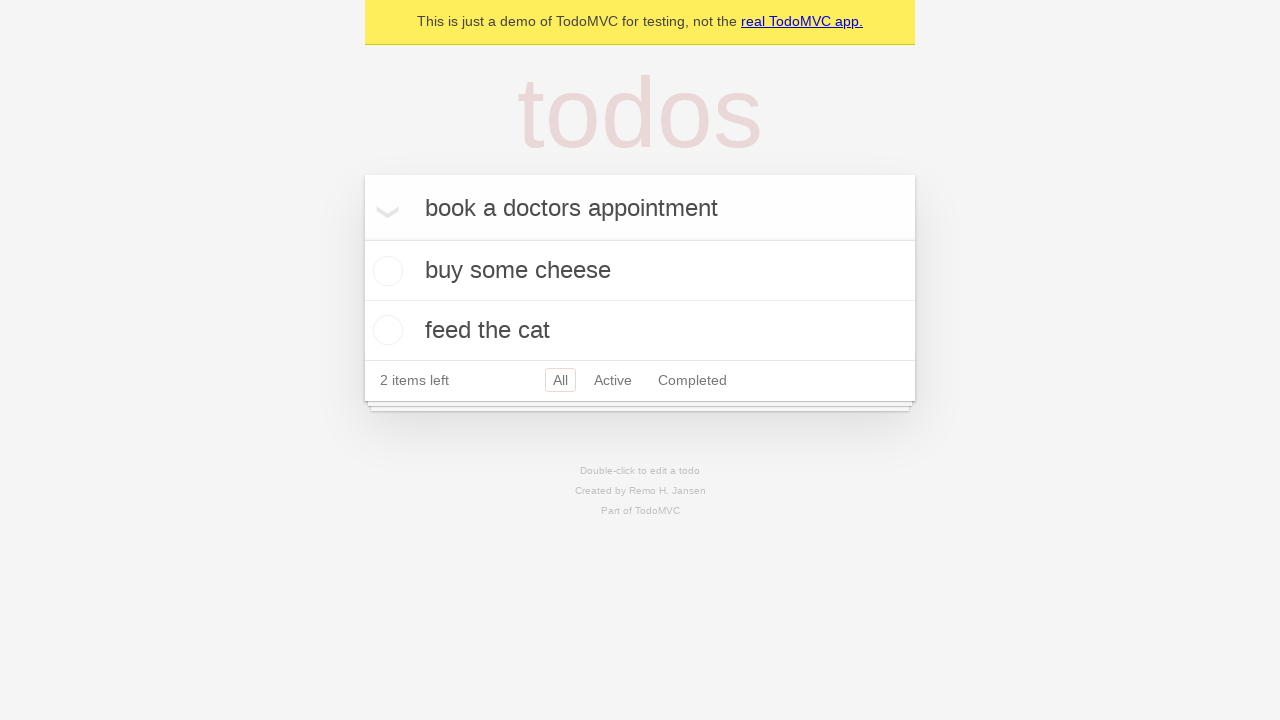

Pressed Enter to create third todo on internal:attr=[placeholder="What needs to be done?"i]
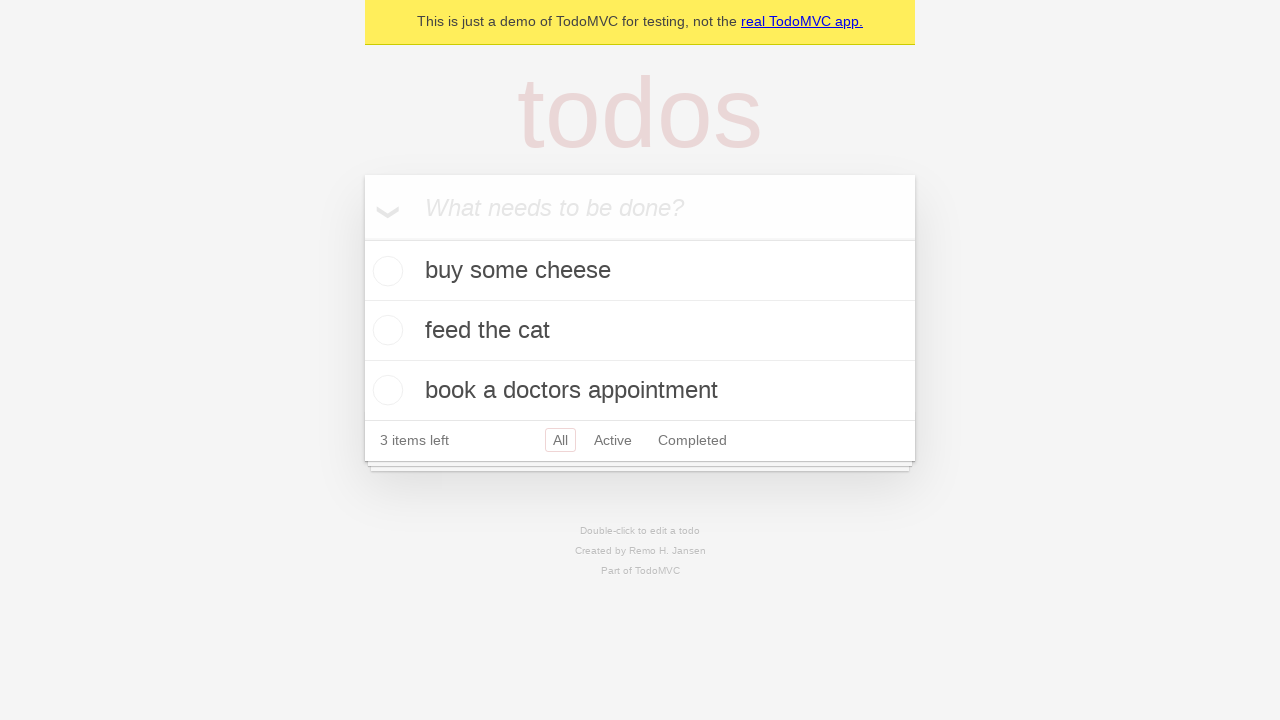

All three todos loaded in the list
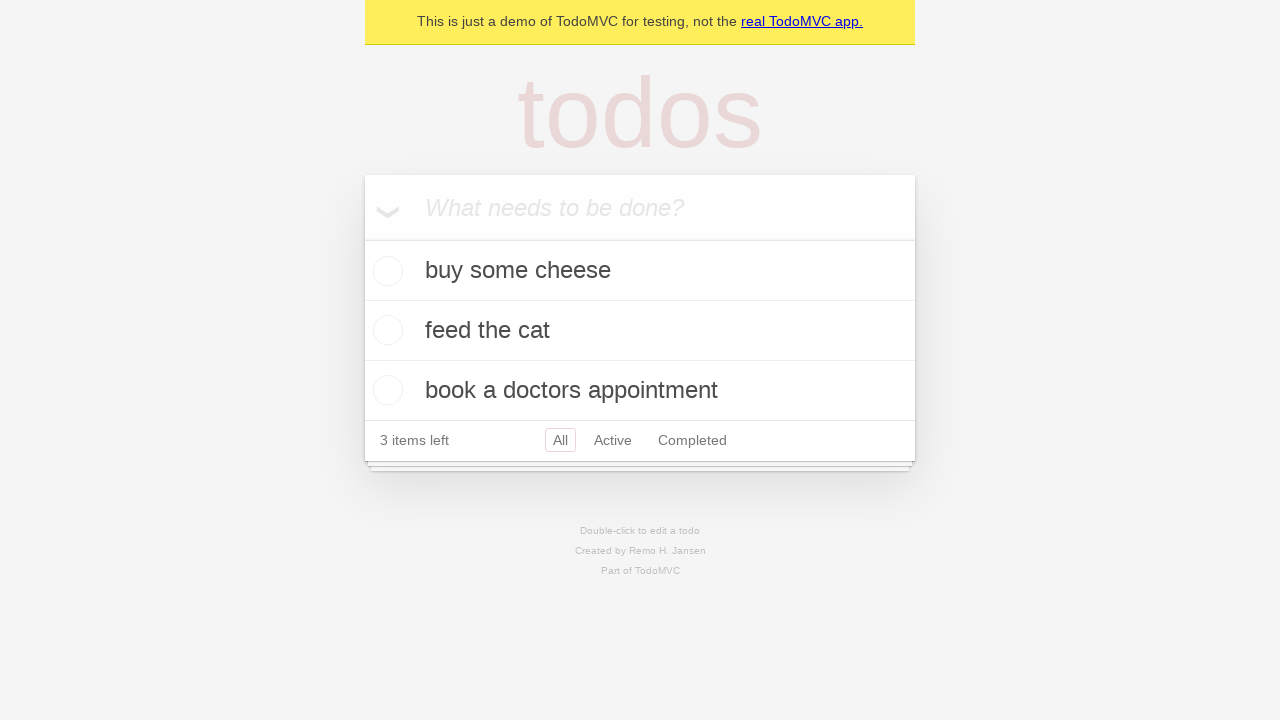

Checked the second todo item 'feed the cat' to mark as completed at (385, 330) on internal:testid=[data-testid="todo-item"s] >> nth=1 >> internal:role=checkbox
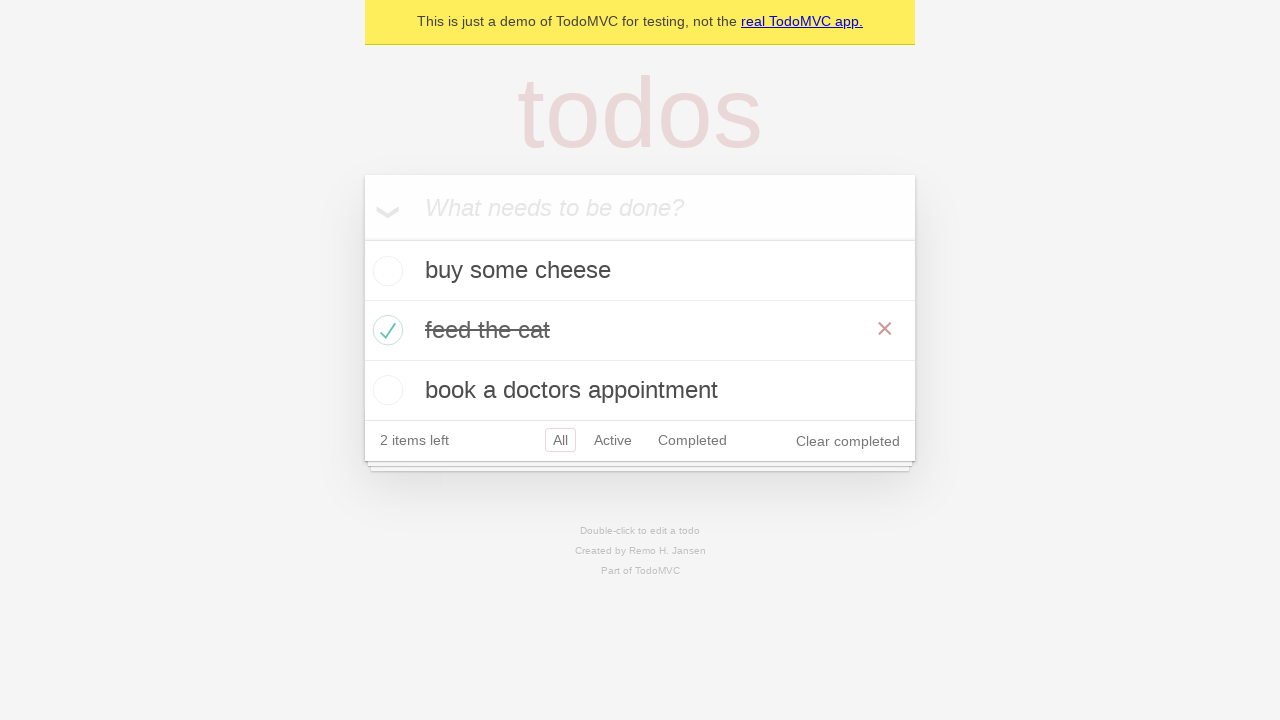

Clicked Completed filter to display only completed items at (692, 440) on internal:role=link[name="Completed"i]
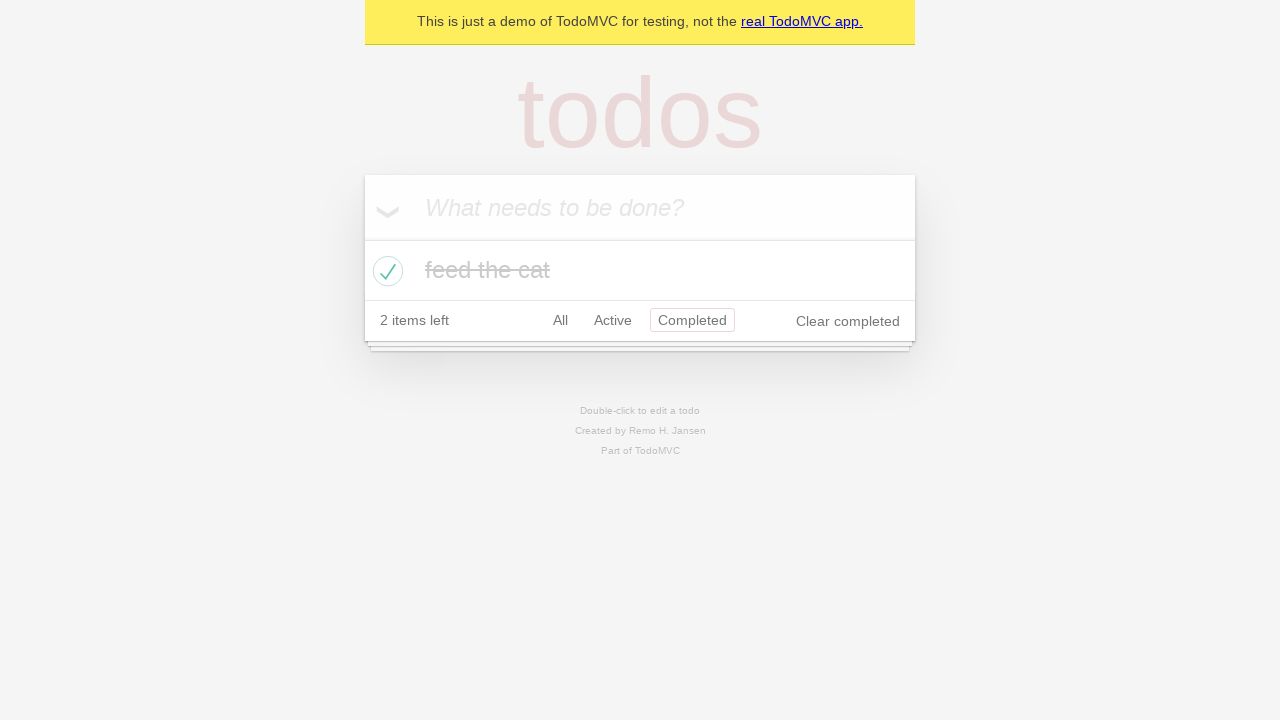

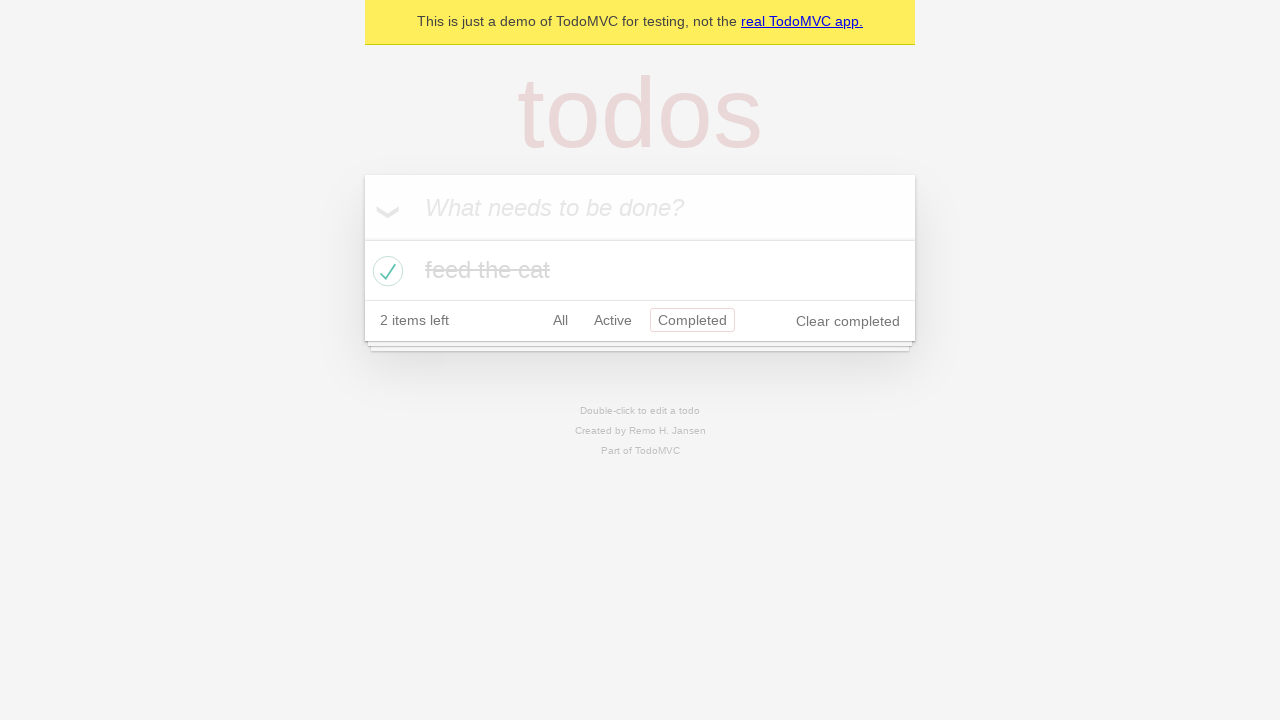